Tests the 2GIS map search functionality by clicking on the search input, typing a city name (Kazan), and selecting the city from the dropdown results.

Starting URL: https://2gis.ru/moscow

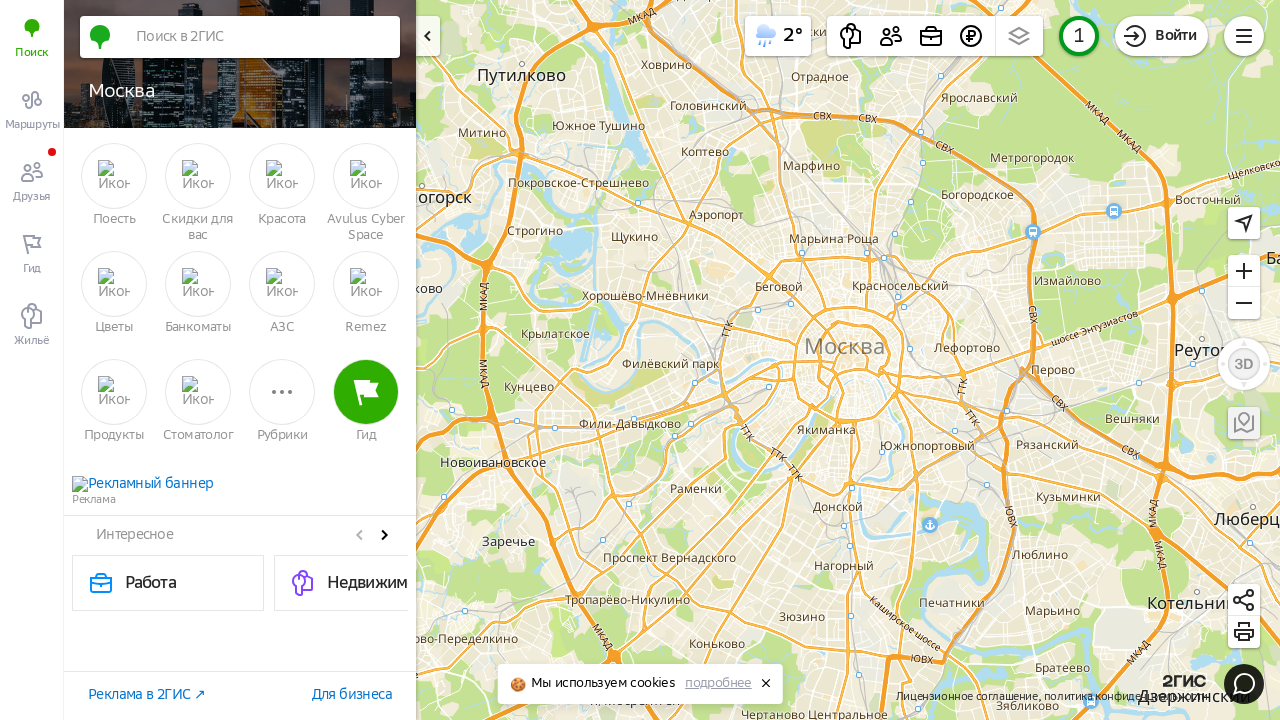

Clicked on the search input field at (260, 37) on input[value='']
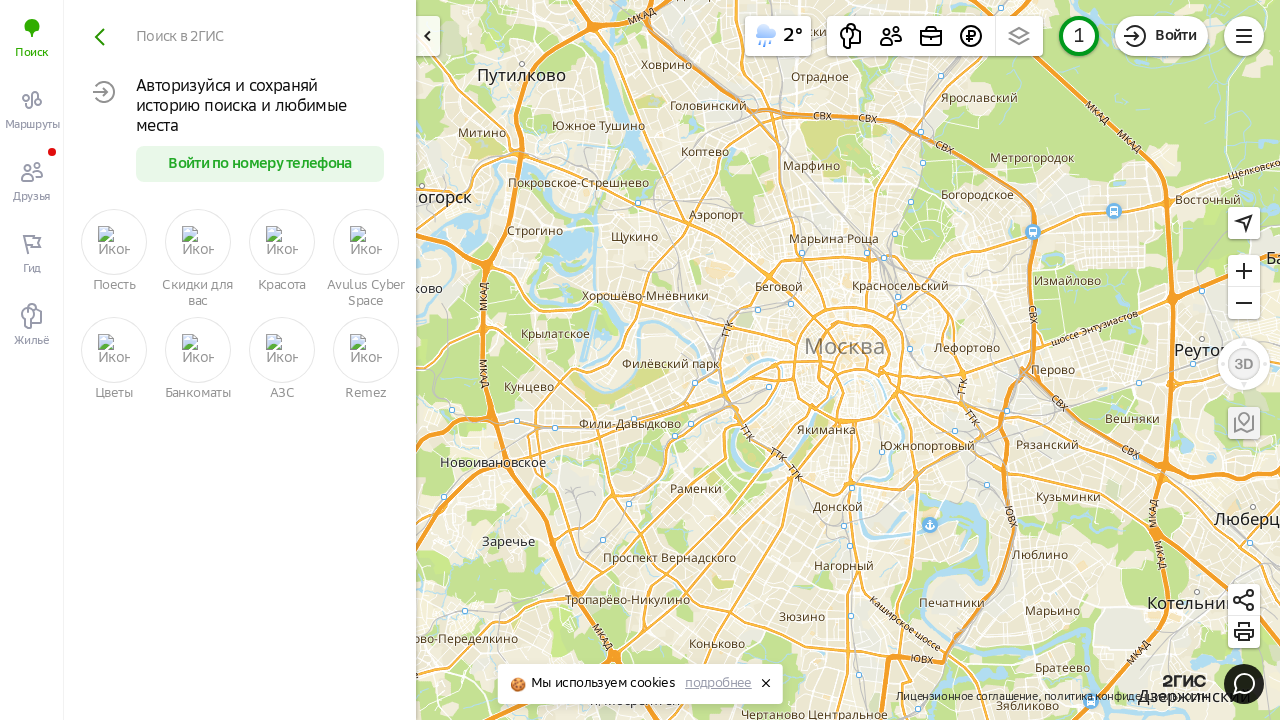

Typed 'Казань' (Kazan) in the search field on input[value='']
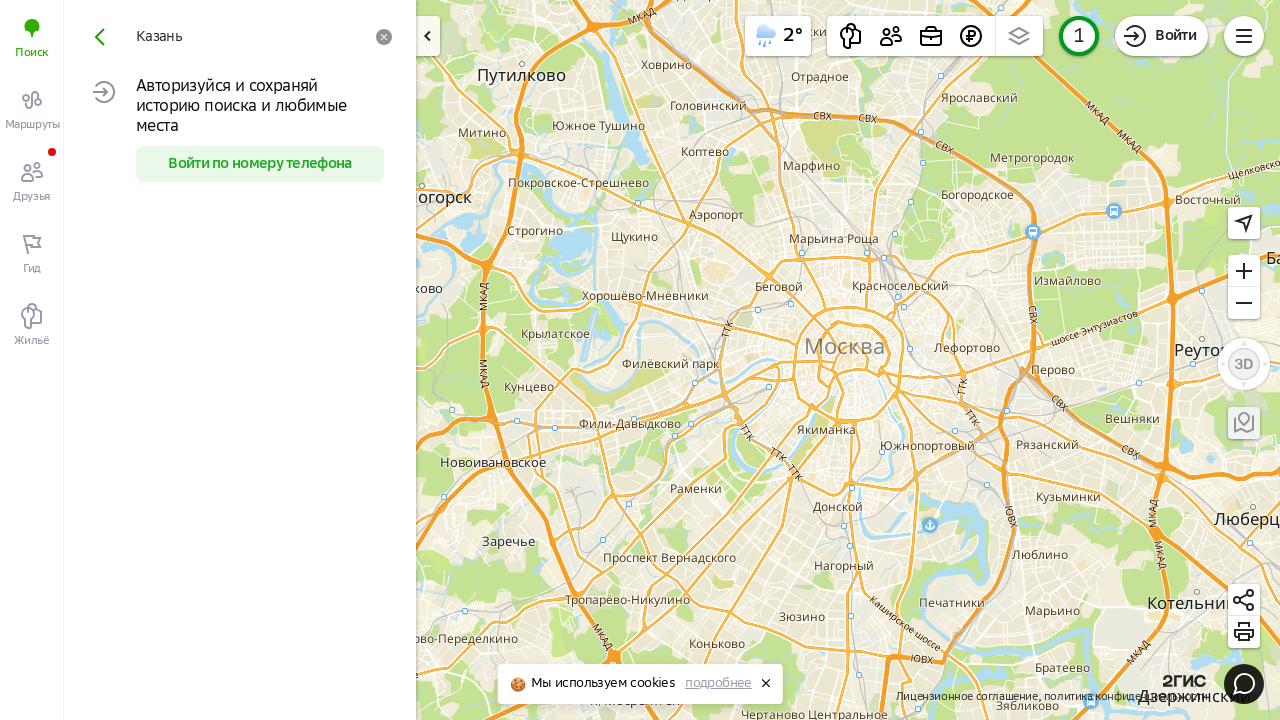

Waited 1 second for search suggestions to appear
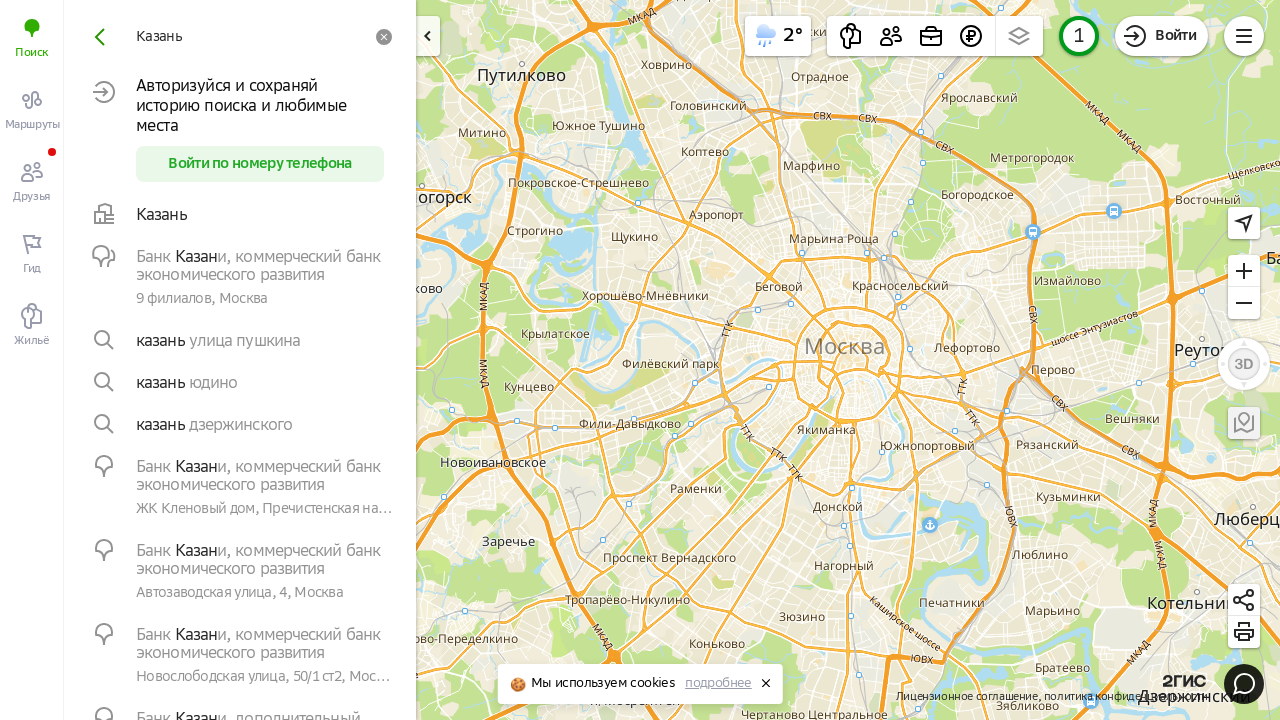

Clicked on Kazan city from the dropdown results at (264, 215) on div[title='Казань']
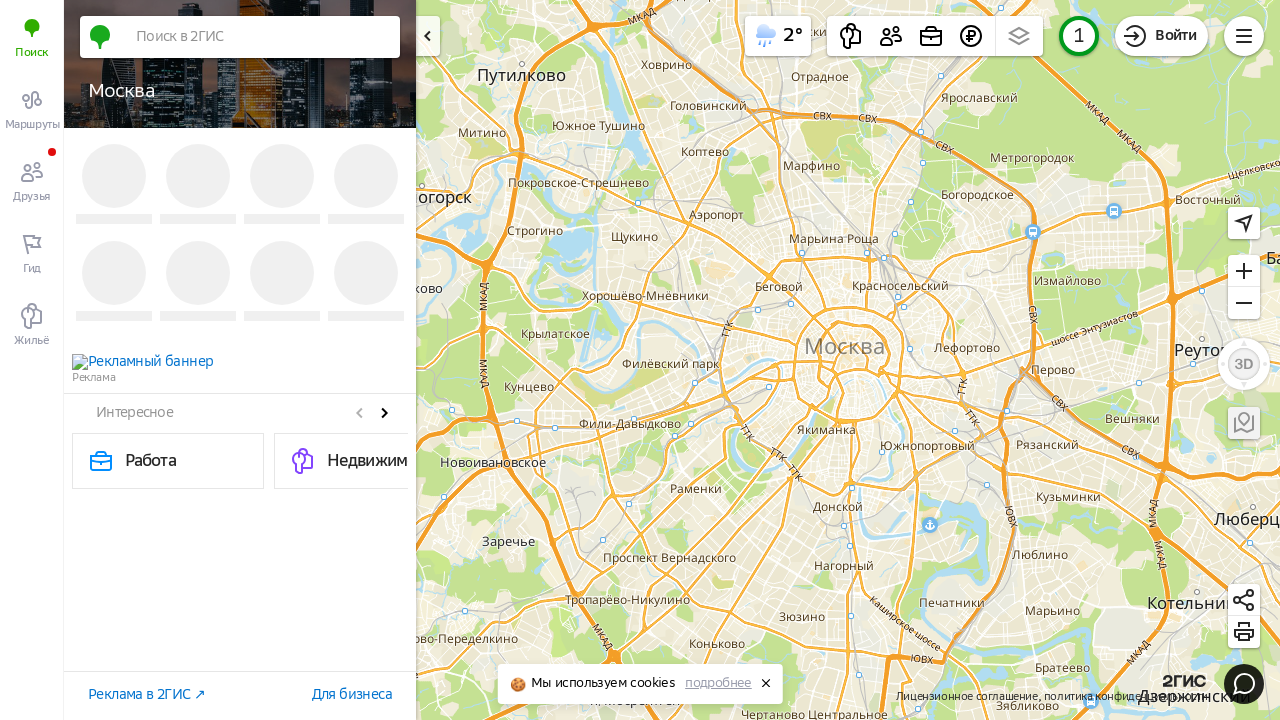

Waited 2 seconds for the map to load the new location
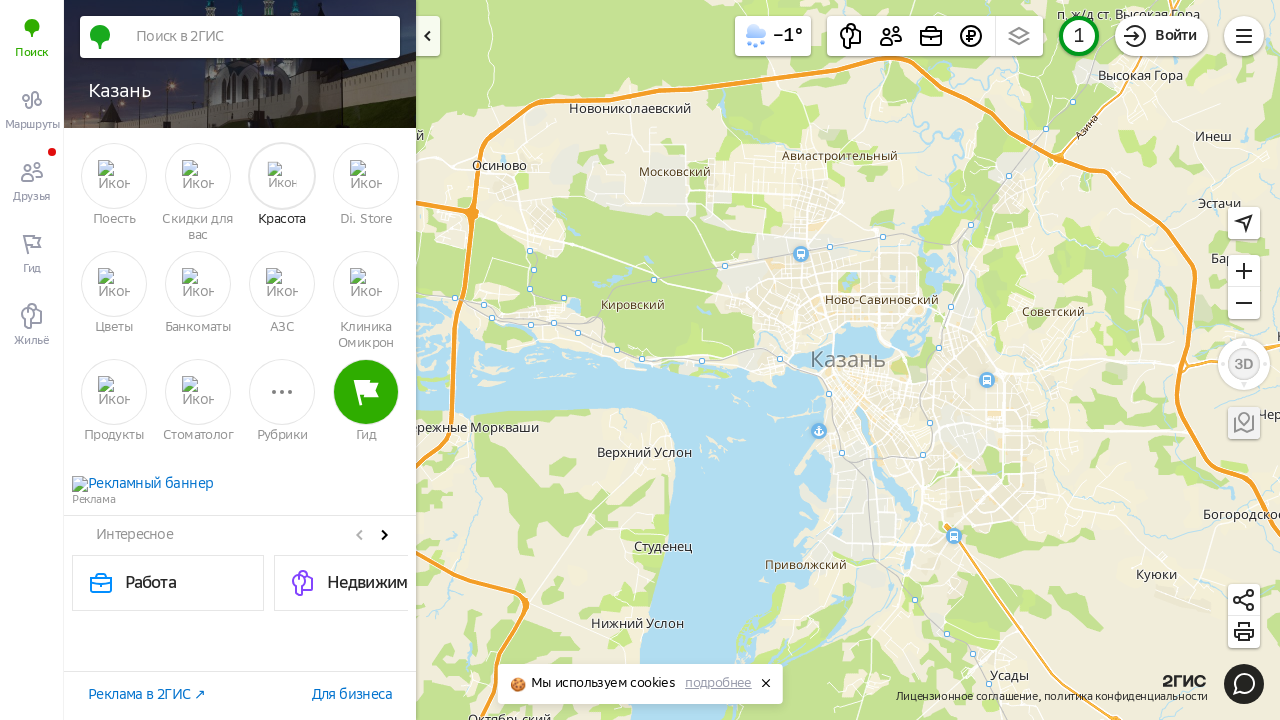

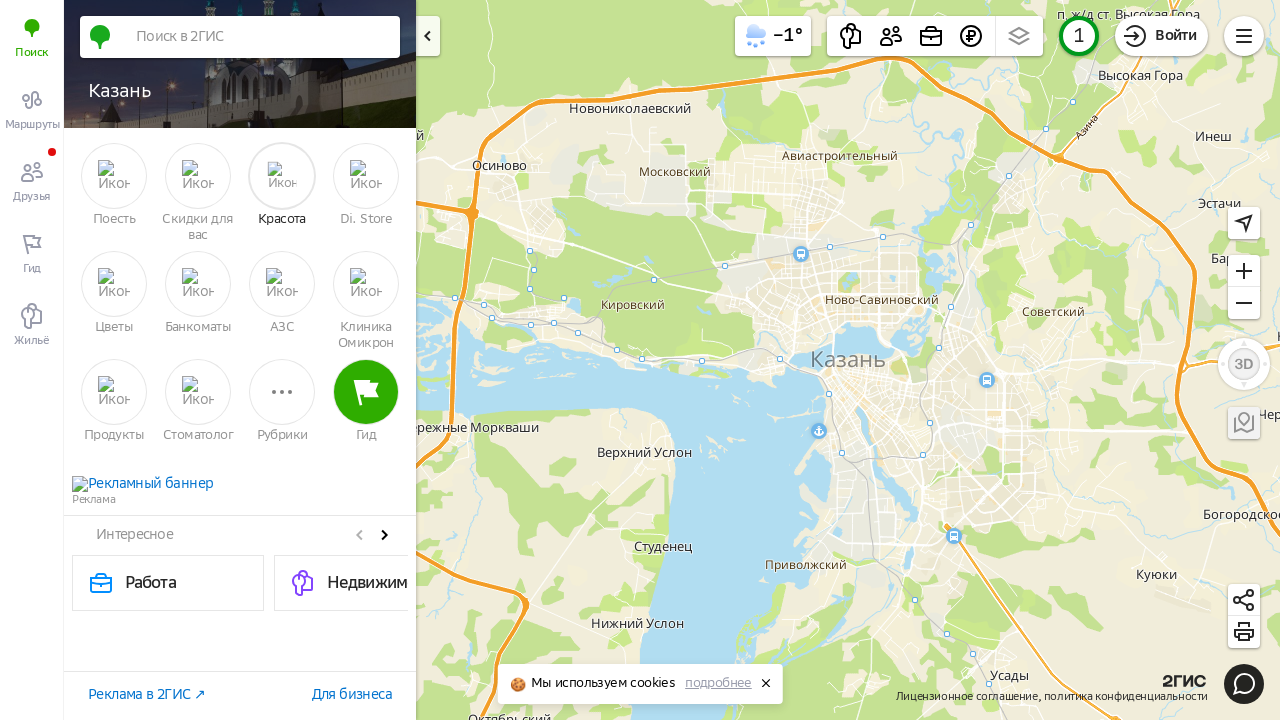